Tests the dynamic controls functionality by navigating to the Dynamic Controls page, enabling a disabled text input by clicking the Enable button, waiting for the loading indicator to disappear, and then typing text into the enabled input field.

Starting URL: https://the-internet.herokuapp.com/

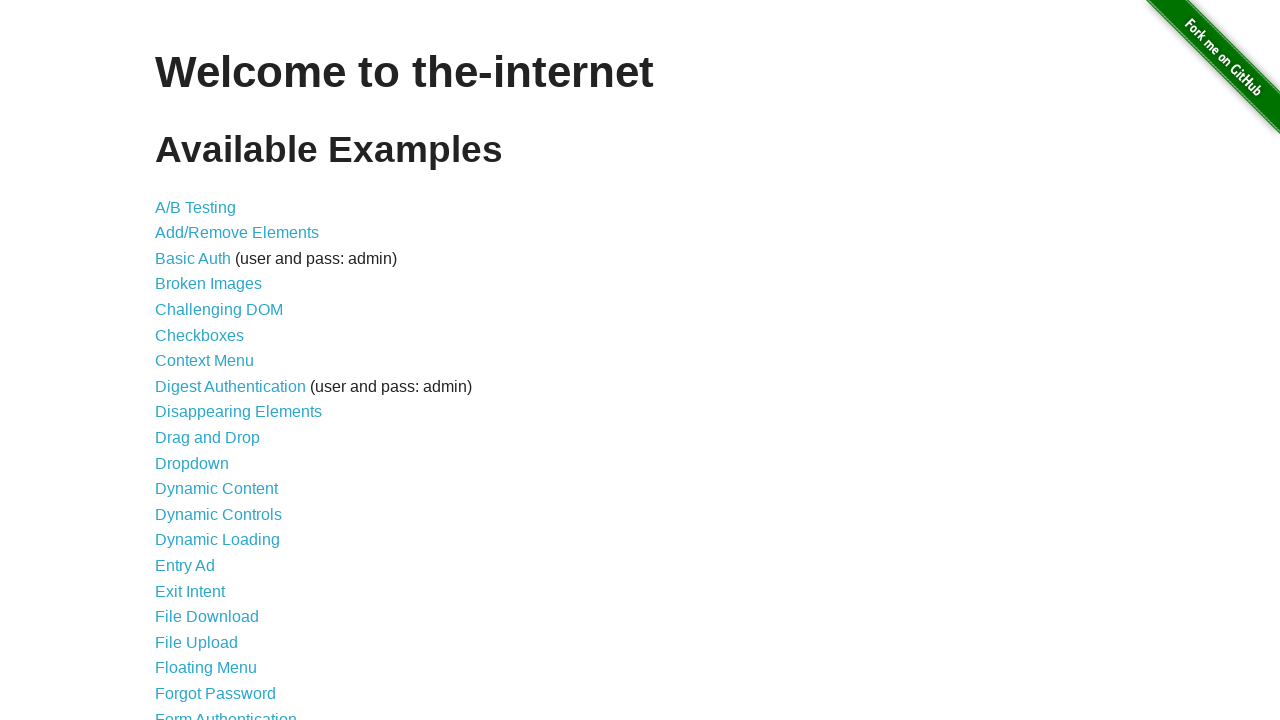

Clicked on 'Dynamic Controls' link at (218, 514) on text=Dynamic Controls
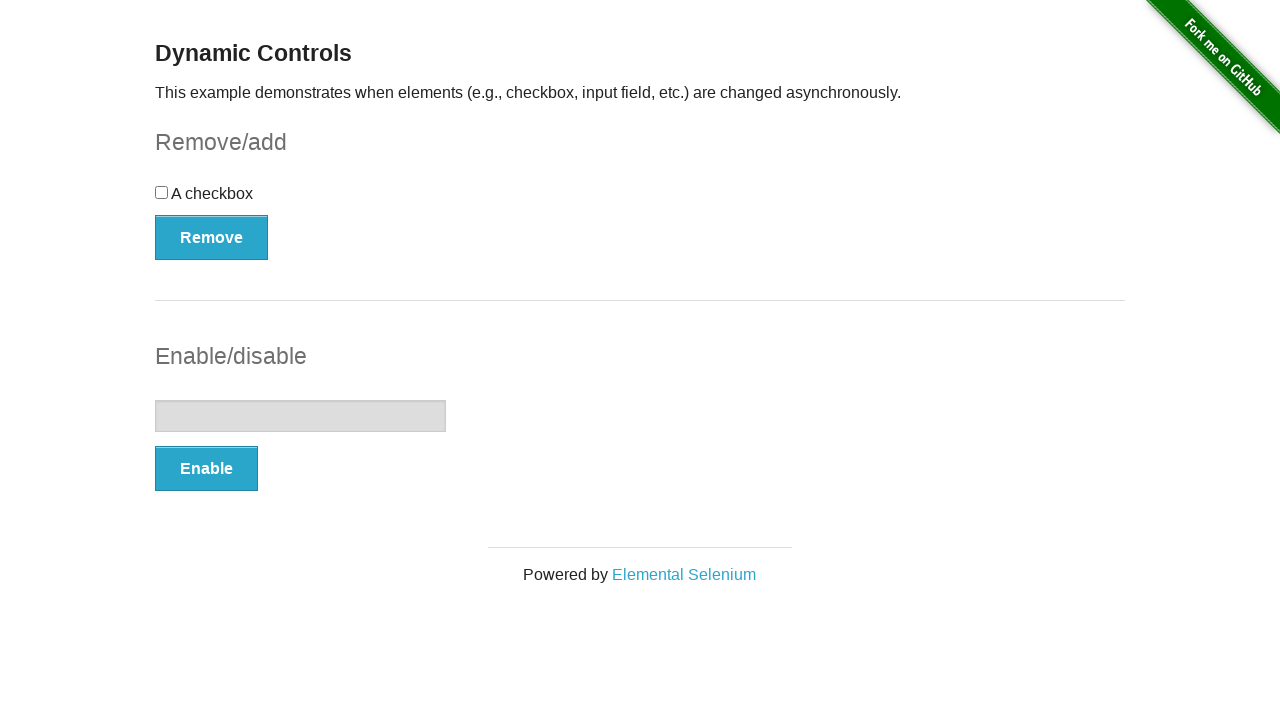

Text input field loaded on Dynamic Controls page
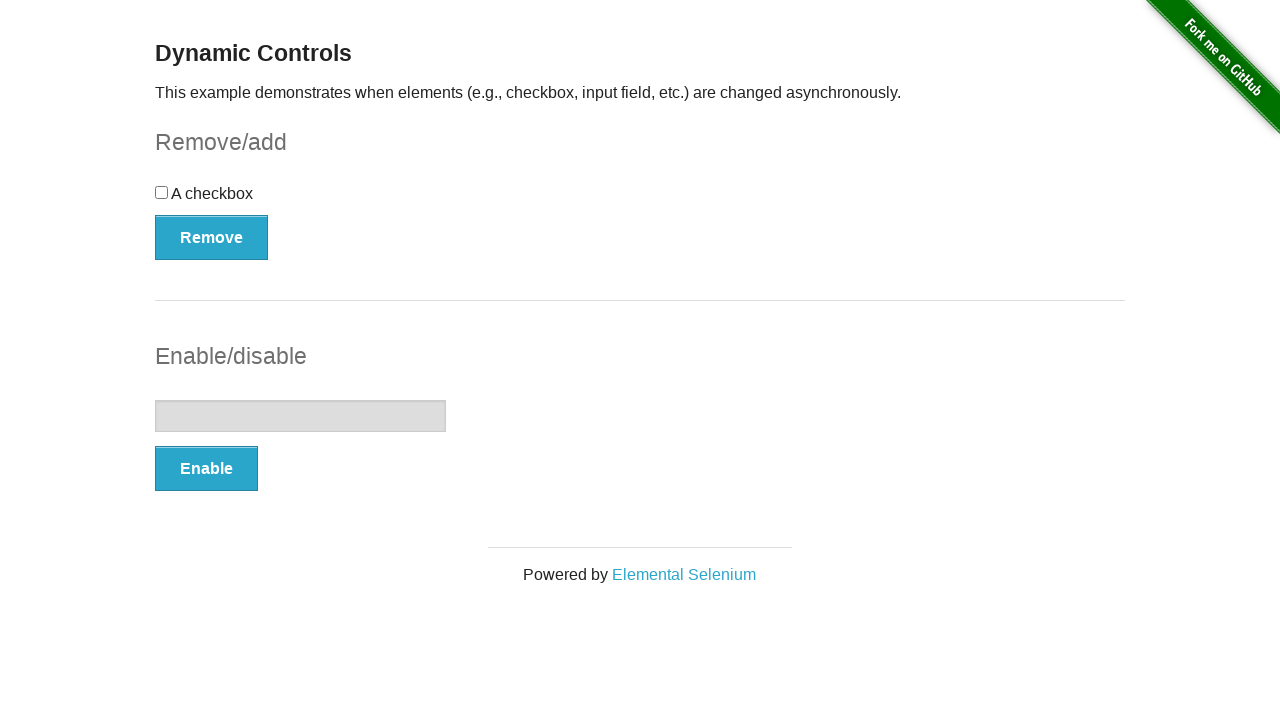

Clicked Enable button to enable the disabled text input at (206, 469) on button:text('Enable')
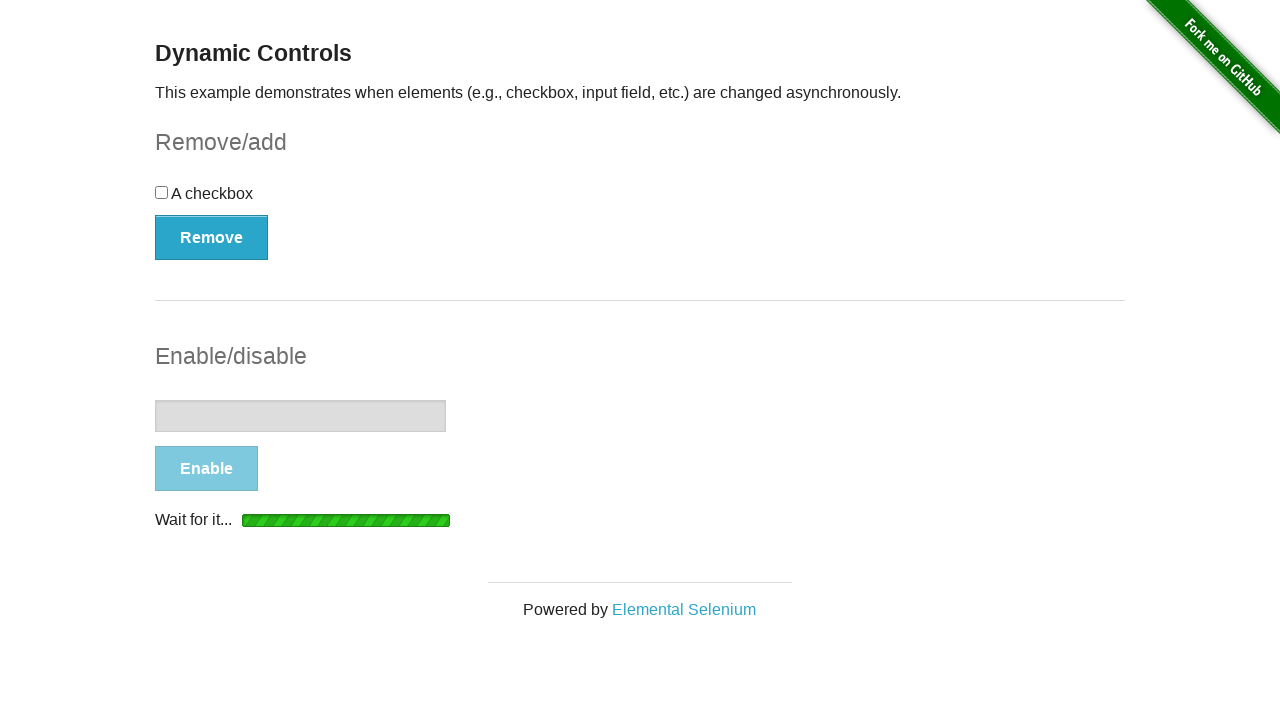

Loading indicator disappeared, text input is now enabled
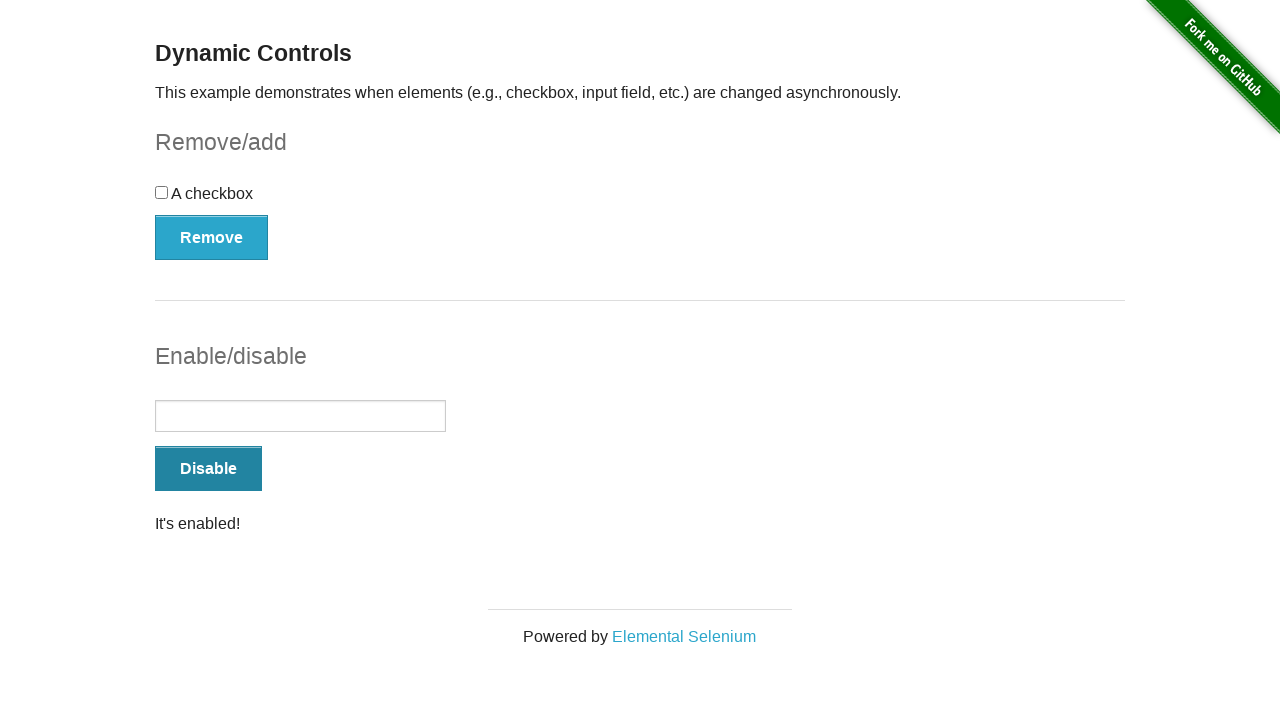

Typed 'Hello' into the enabled text input field on input[type='text']
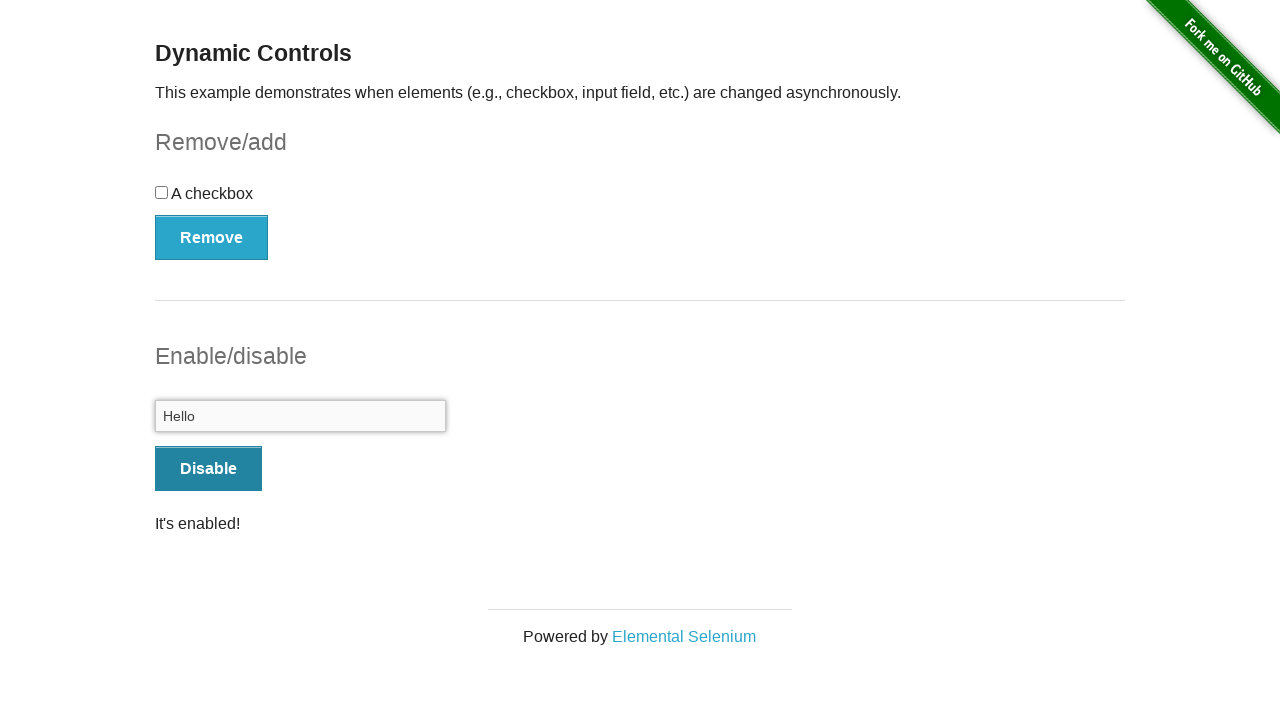

Retrieved text input value to verify content
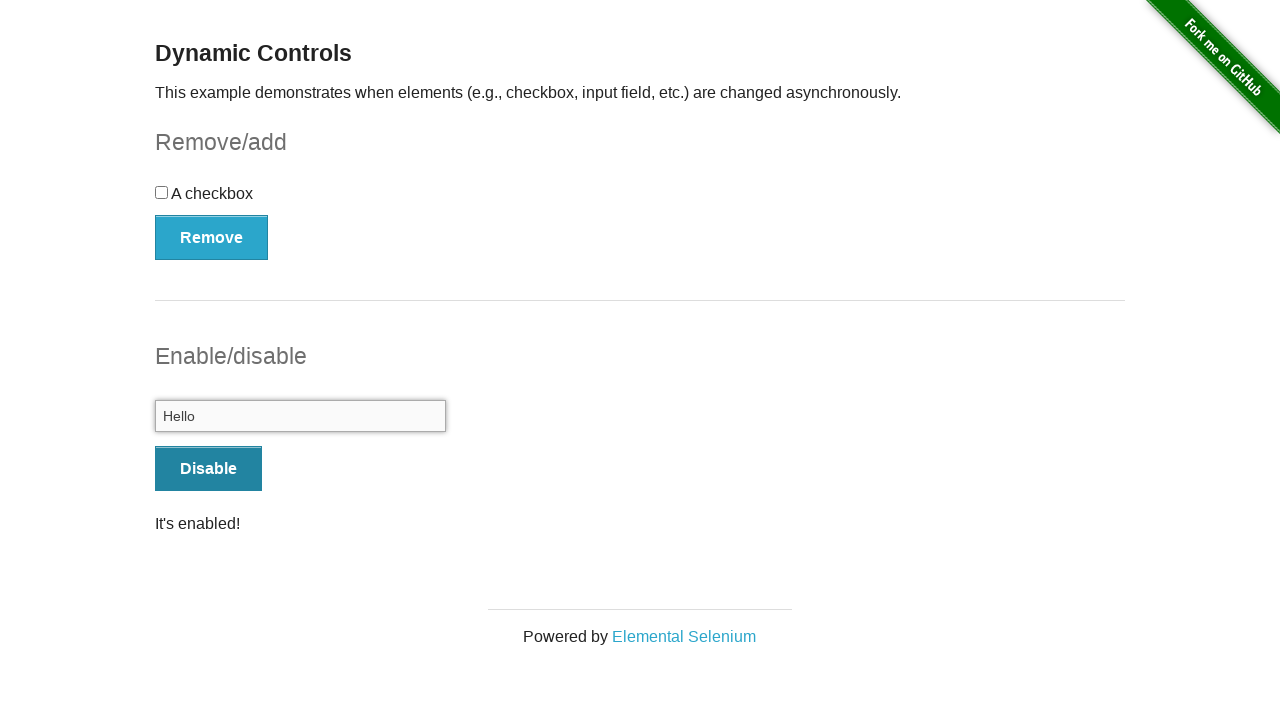

Assertion passed: text input contains 'Hello'
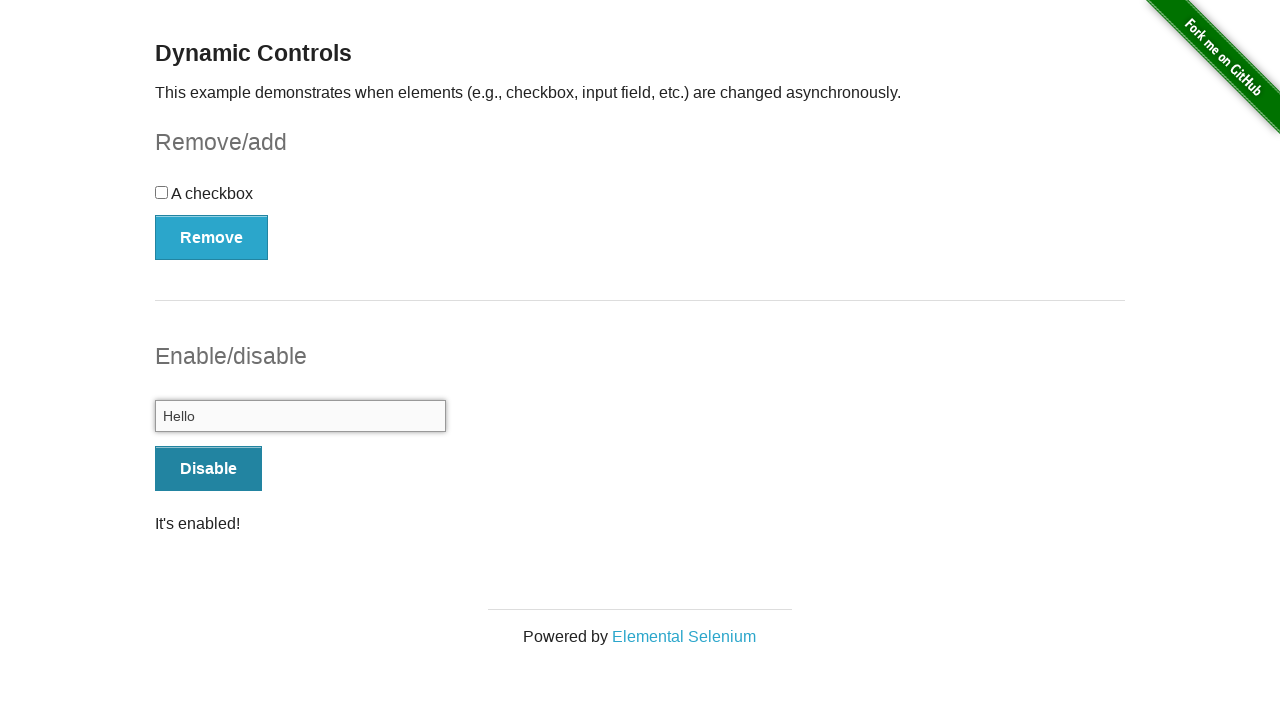

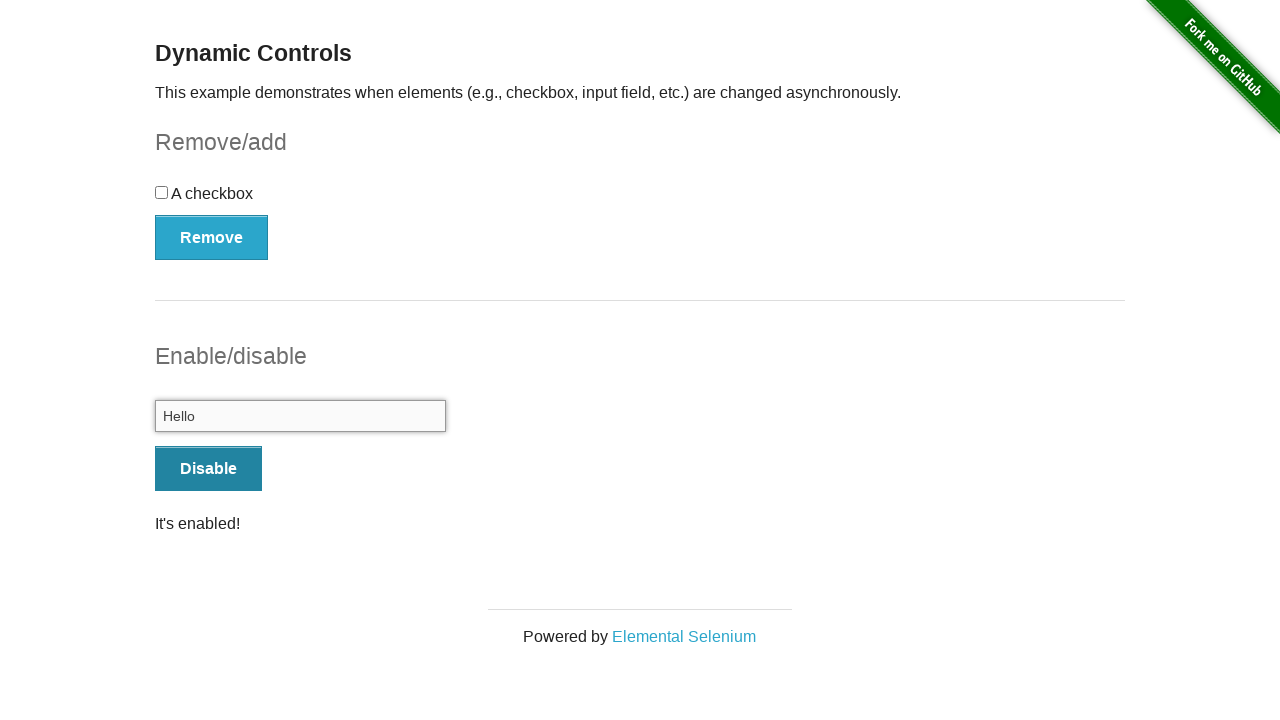